Tests double-click functionality by double-clicking a button and verifying the resulting text message appears

Starting URL: https://automationfc.github.io/basic-form/index.html

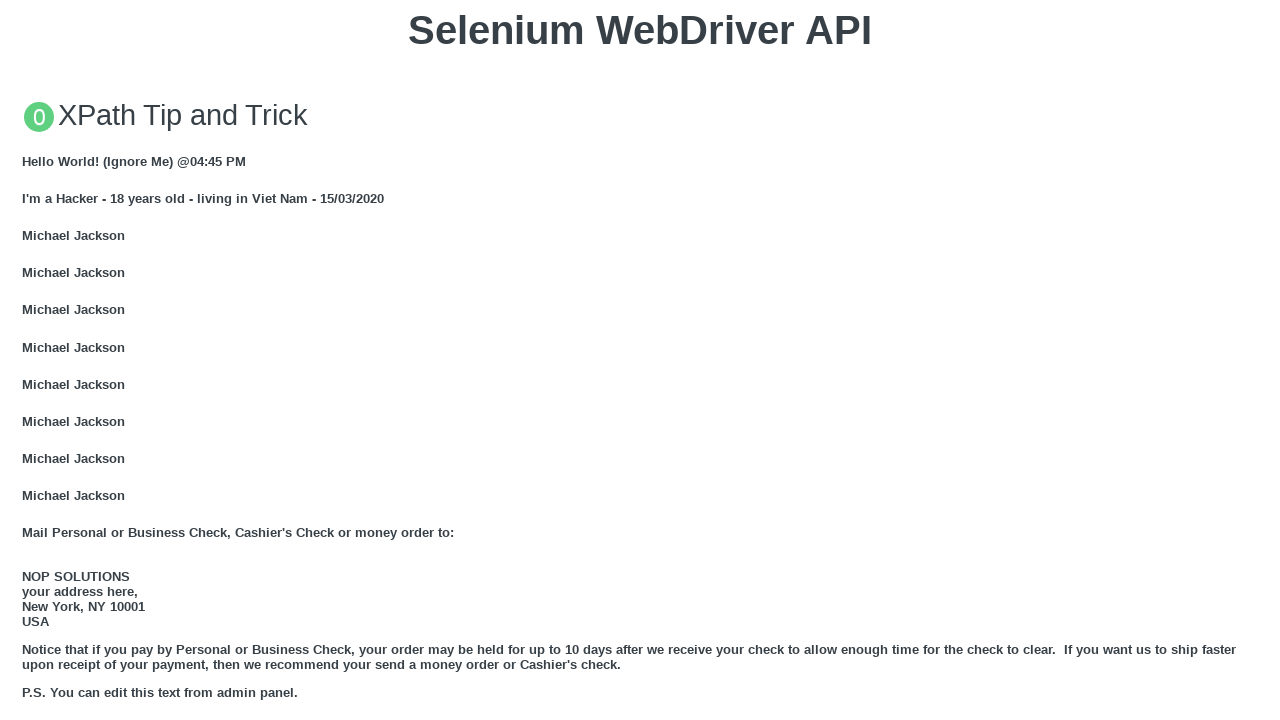

Located the double-click button element
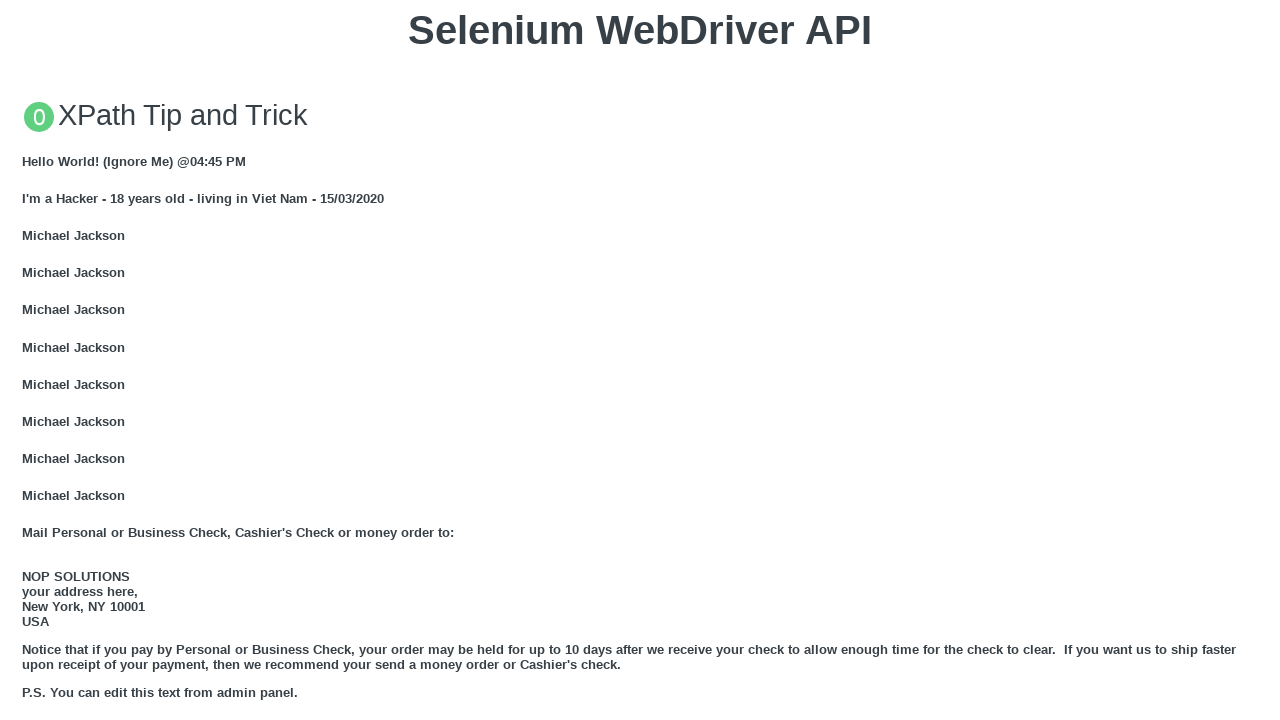

Scrolled double-click button into view
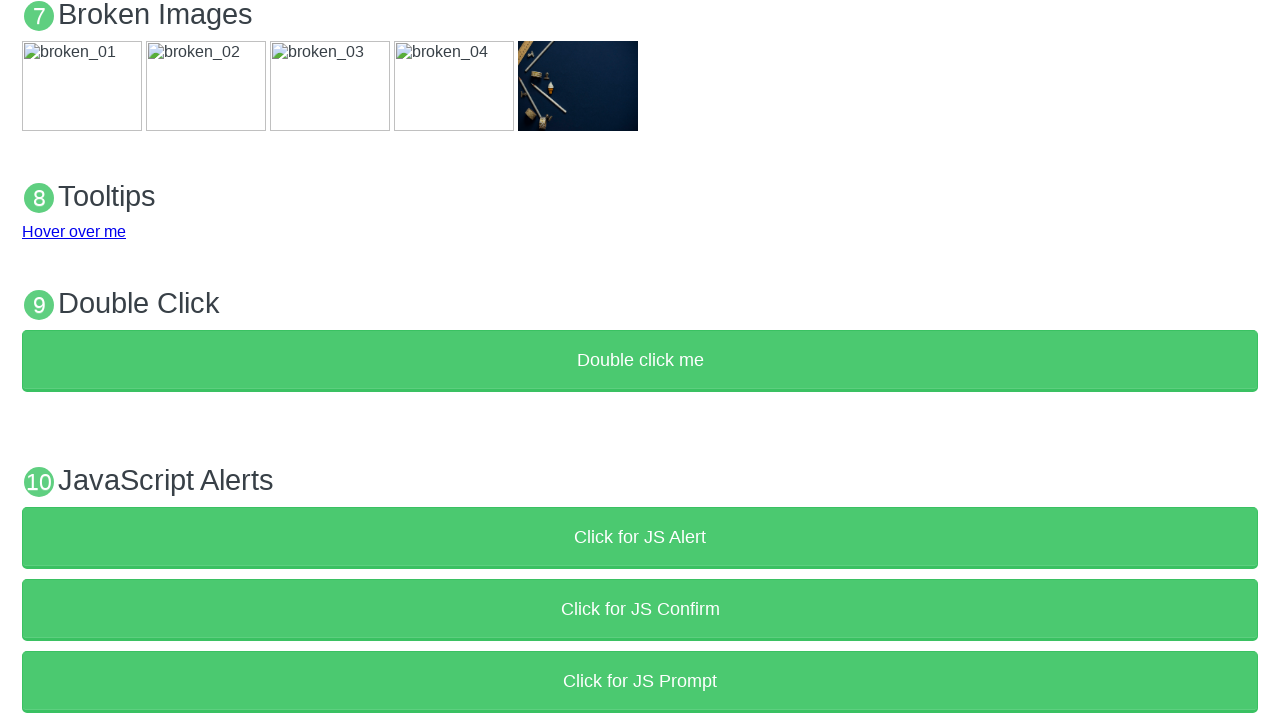

Double-clicked the button at (640, 361) on xpath=//button[text()='Double click me']
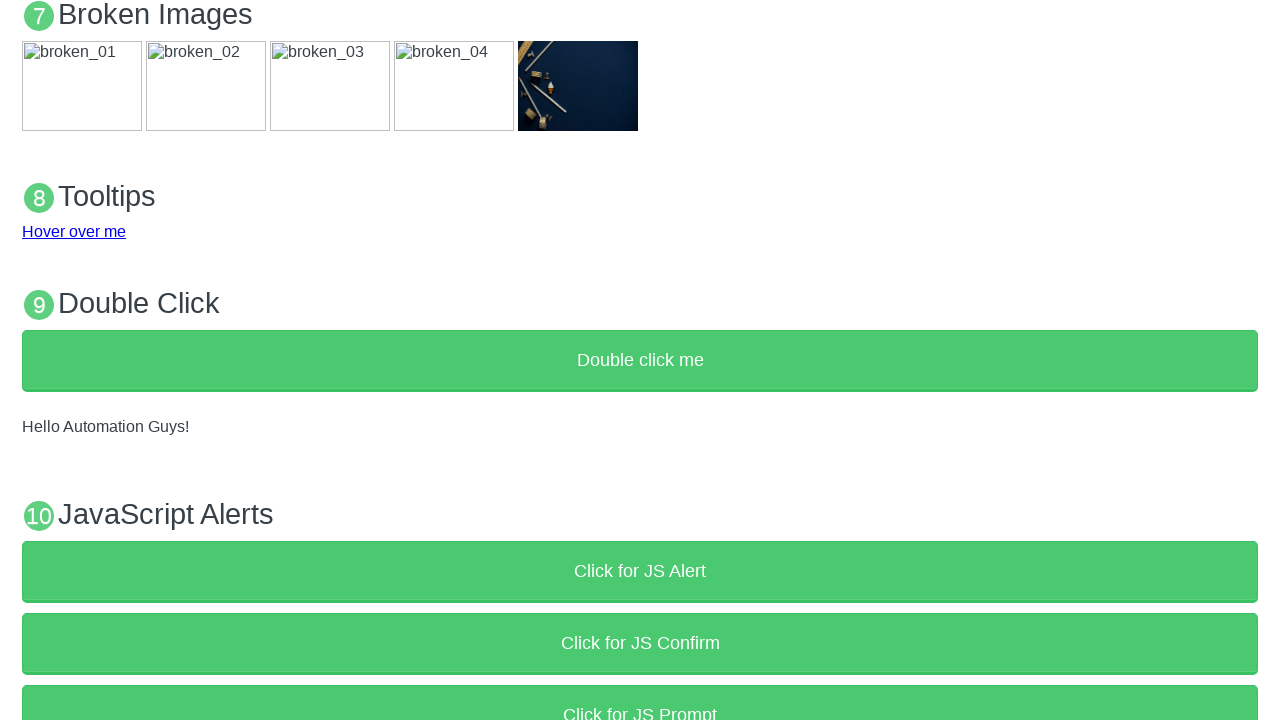

Waited for result text element to appear
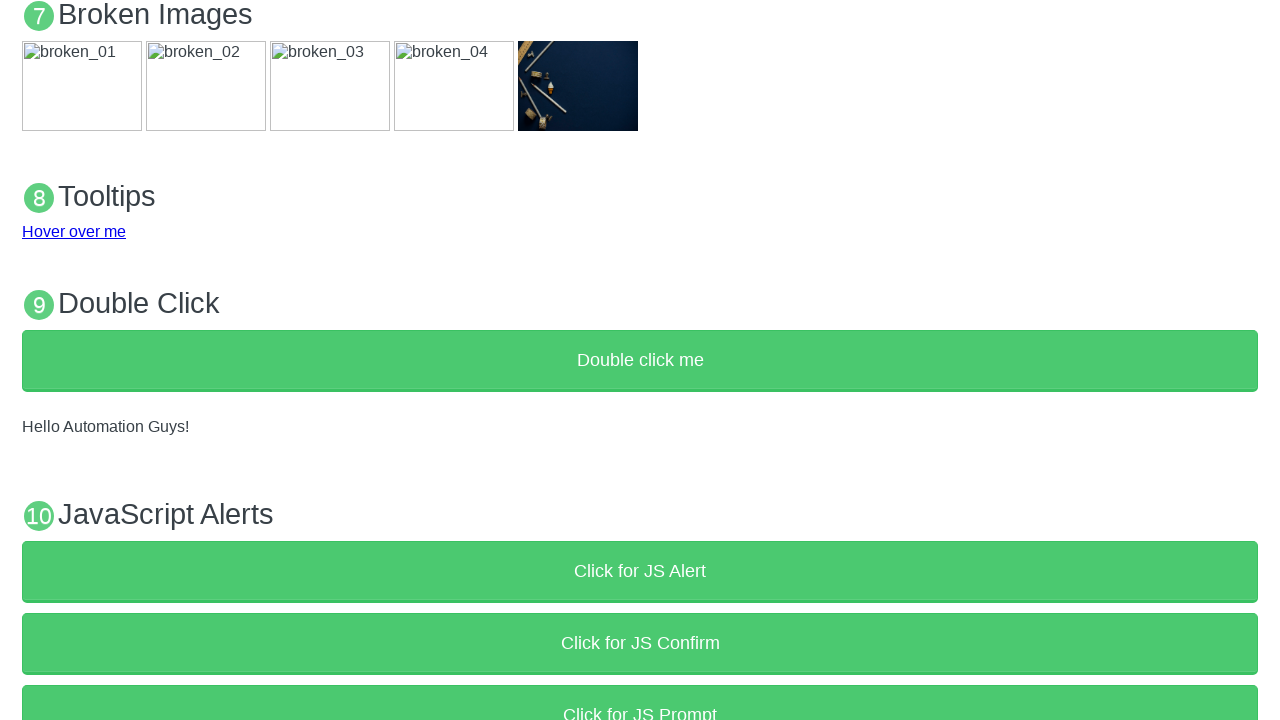

Verified result text displays 'Hello Automation Guys!'
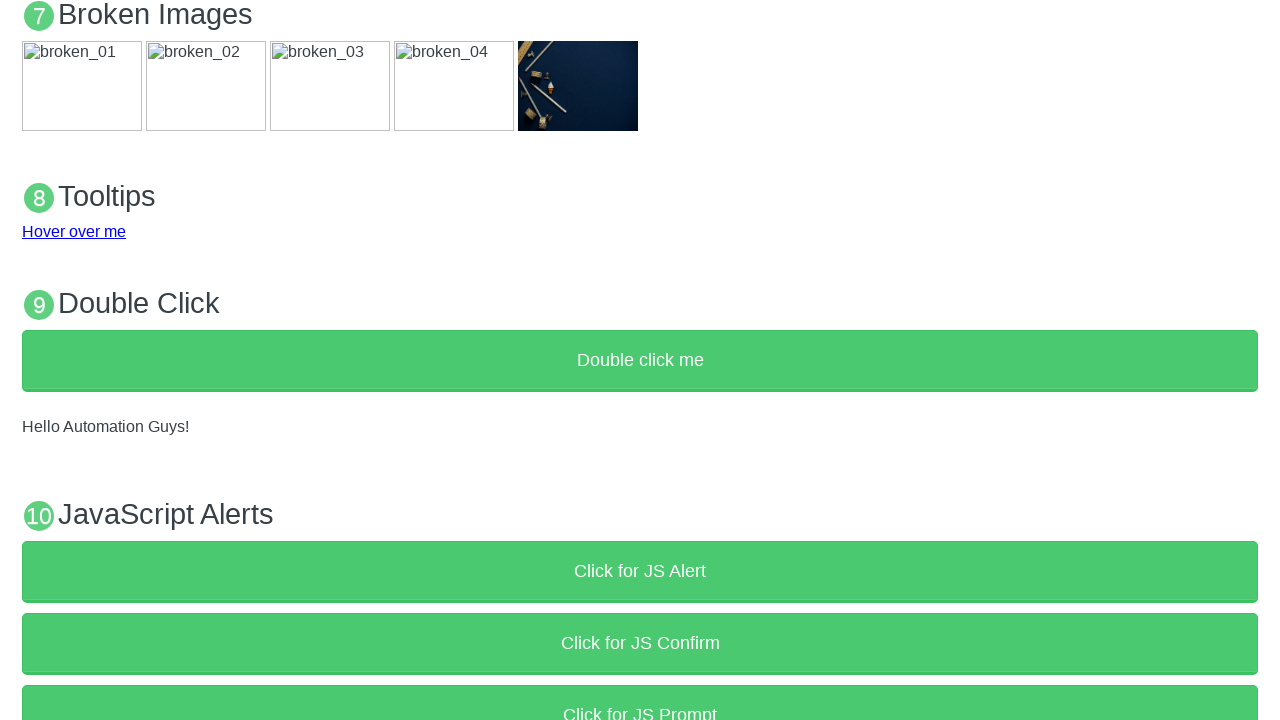

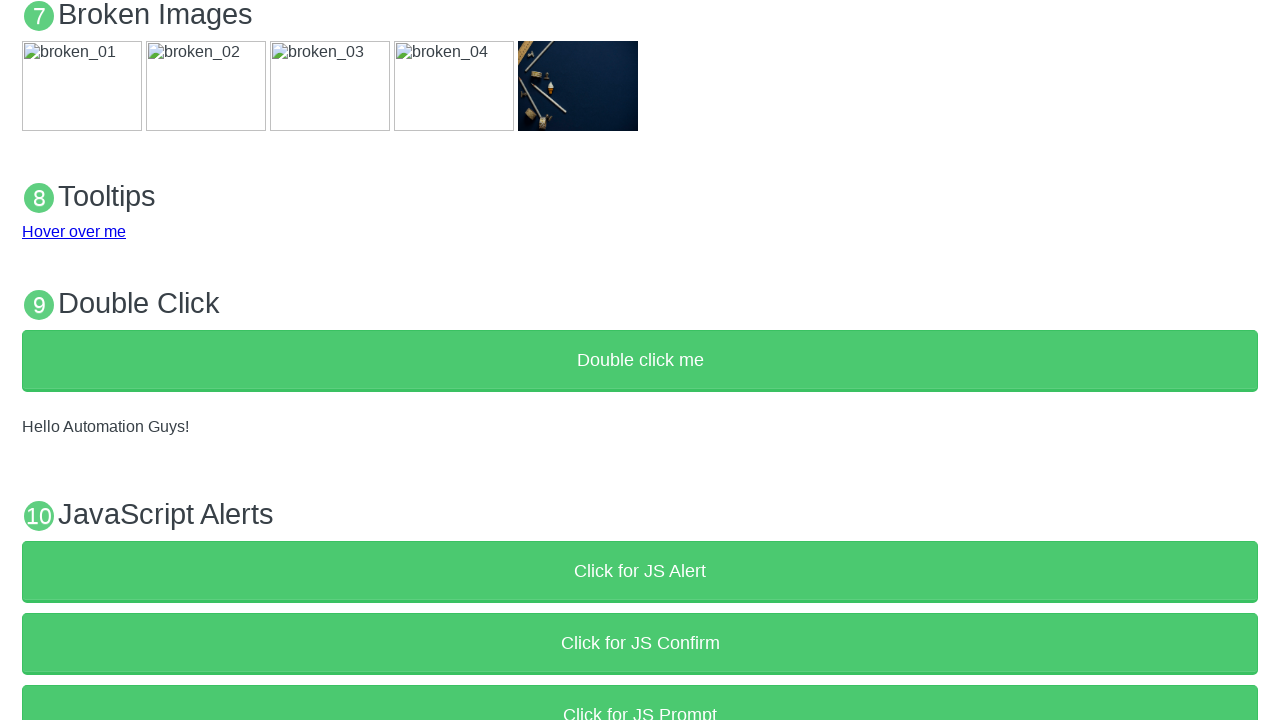